Navigates to the FDA (Food and Drug Administration) government website and verifies the page loads successfully

Starting URL: http://www.fda.gov/

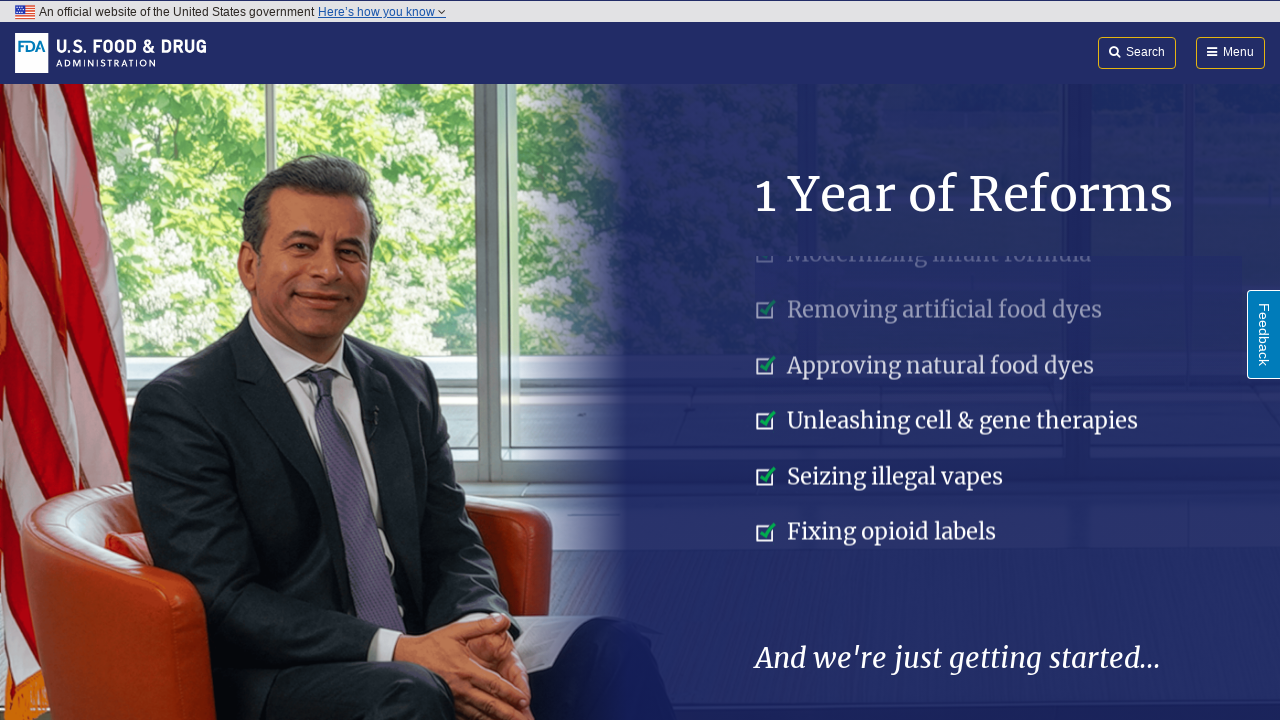

Waited for FDA page DOM content to load
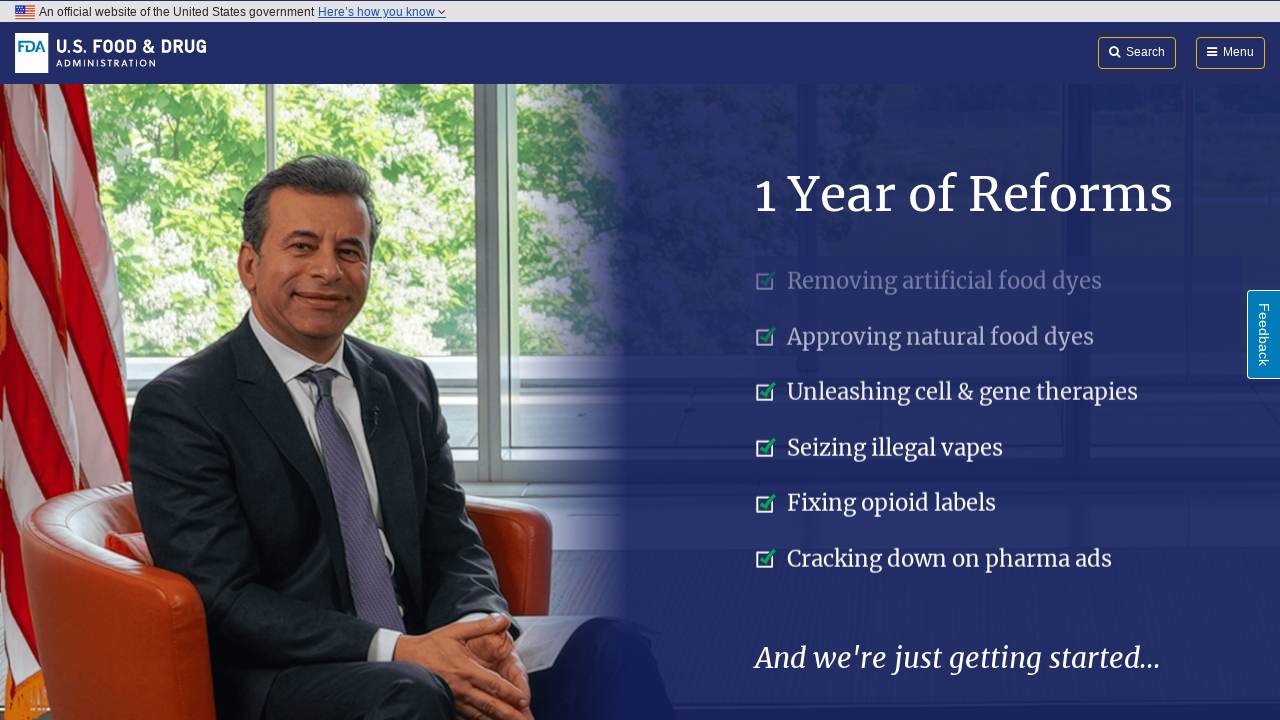

Verified body element is present on FDA page
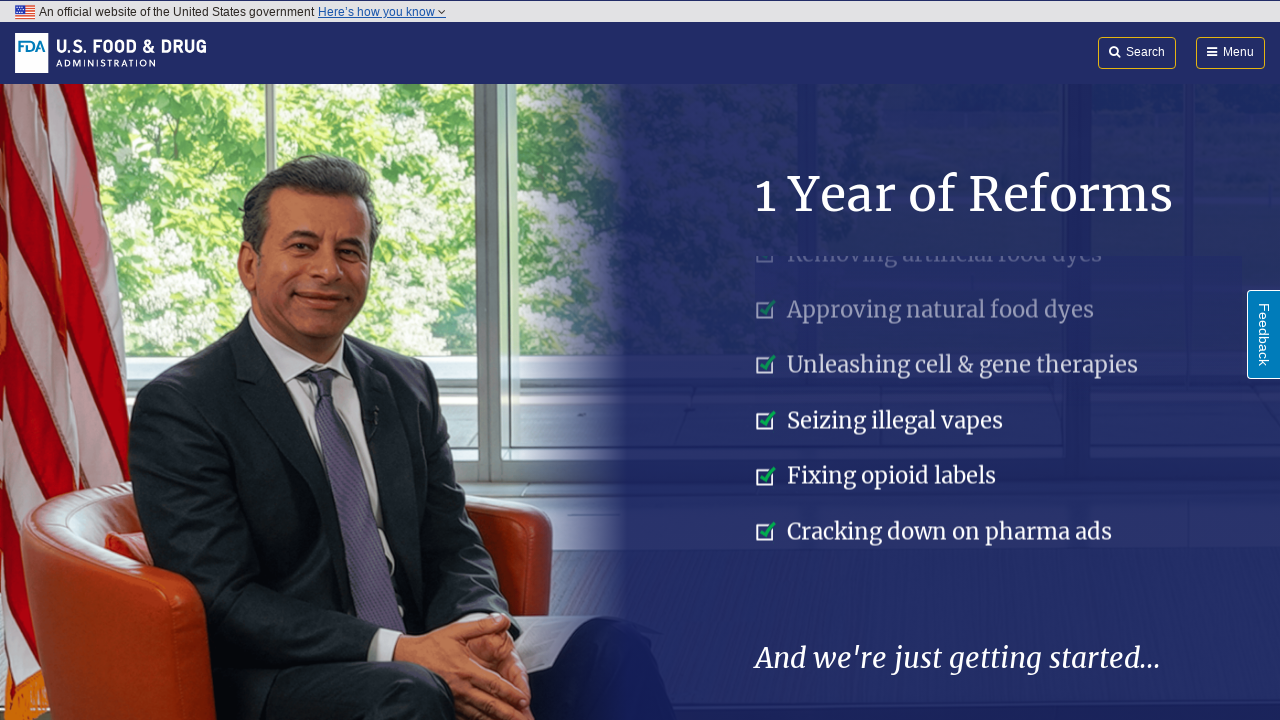

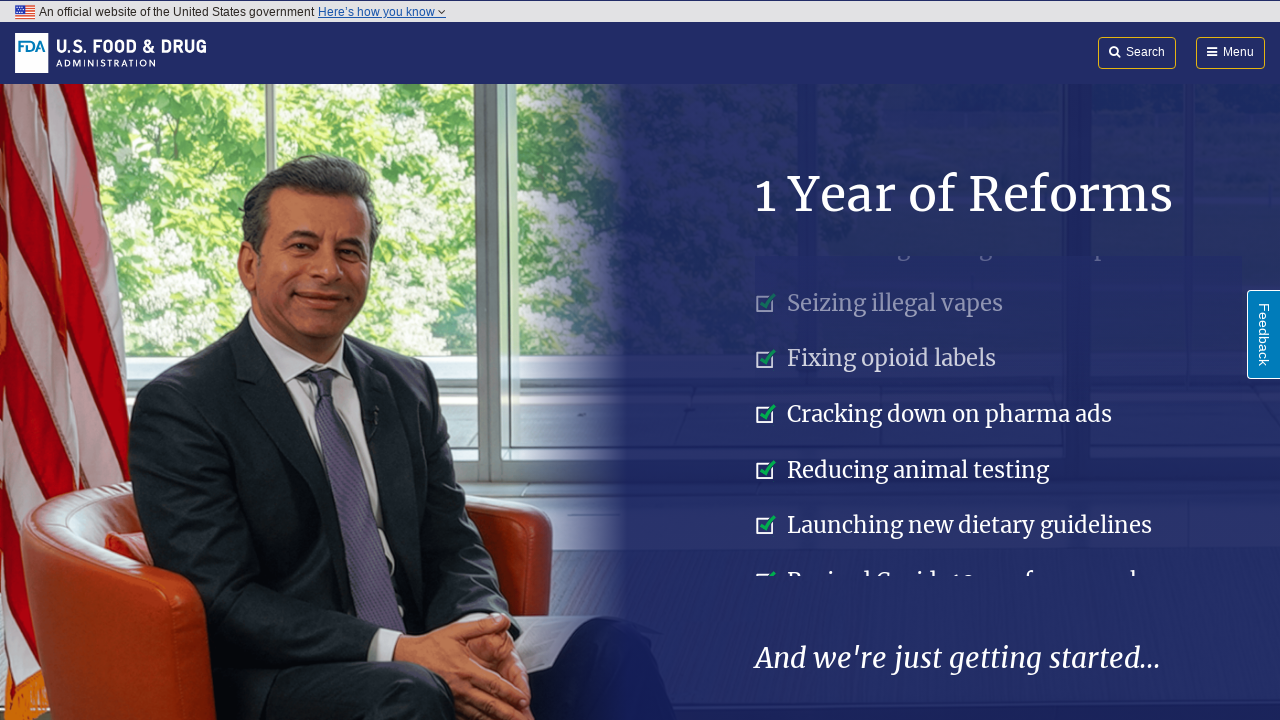